Tests email subscription functionality on the Cart page by navigating to cart, entering an email address and clicking subscribe, then verifying the success message appears.

Starting URL: https://www.automationexercise.com/

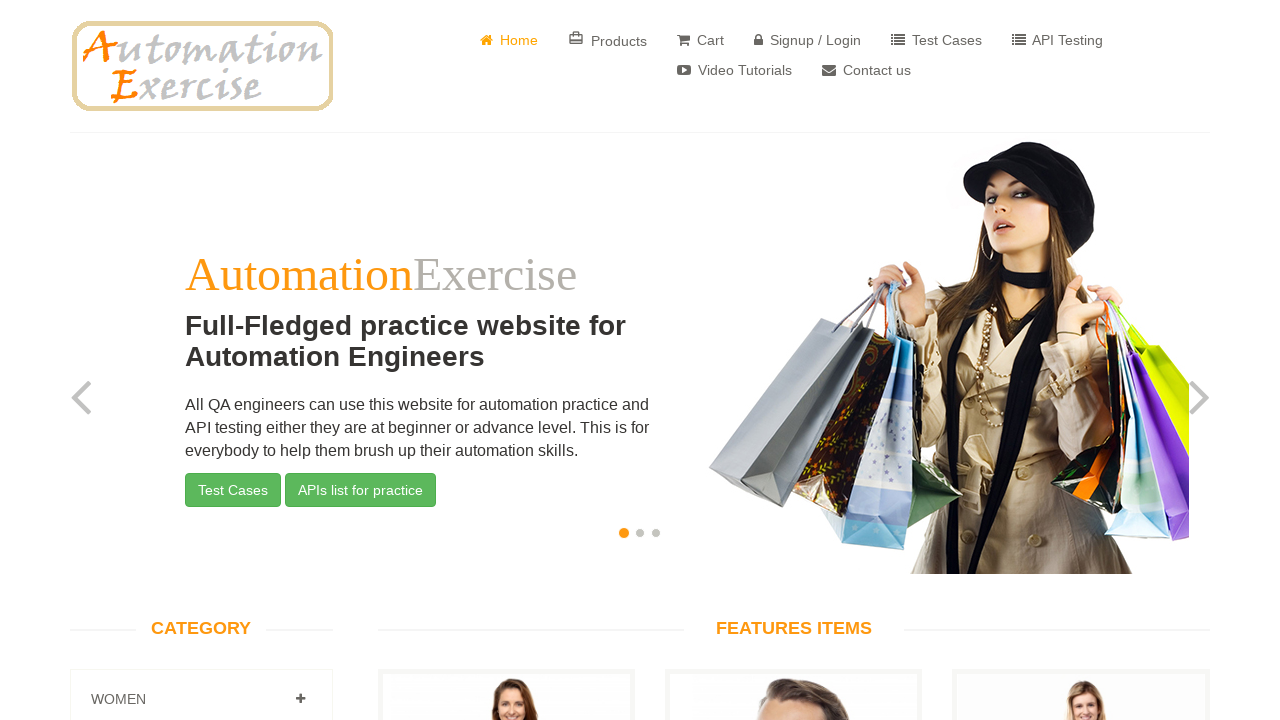

Verified website loaded - automation exercise homepage detected
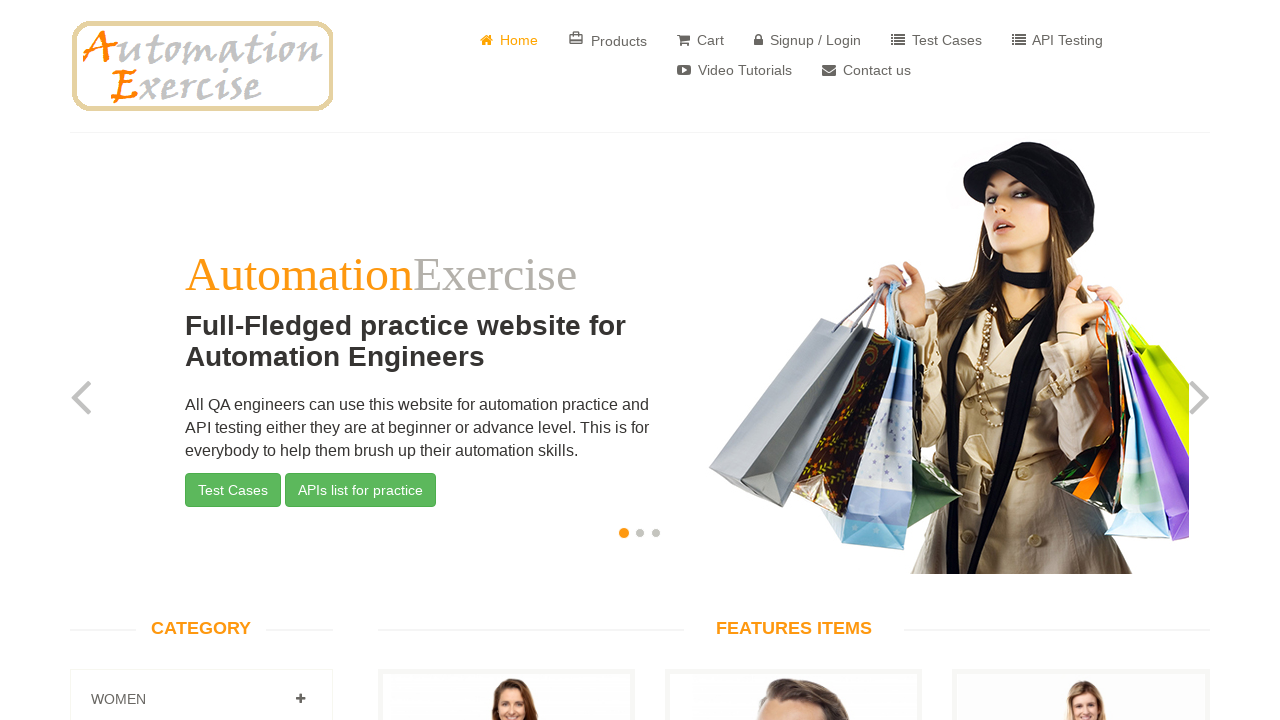

Clicked on Cart link to navigate to cart page at (700, 40) on xpath=//*[contains(text()," Cart")]
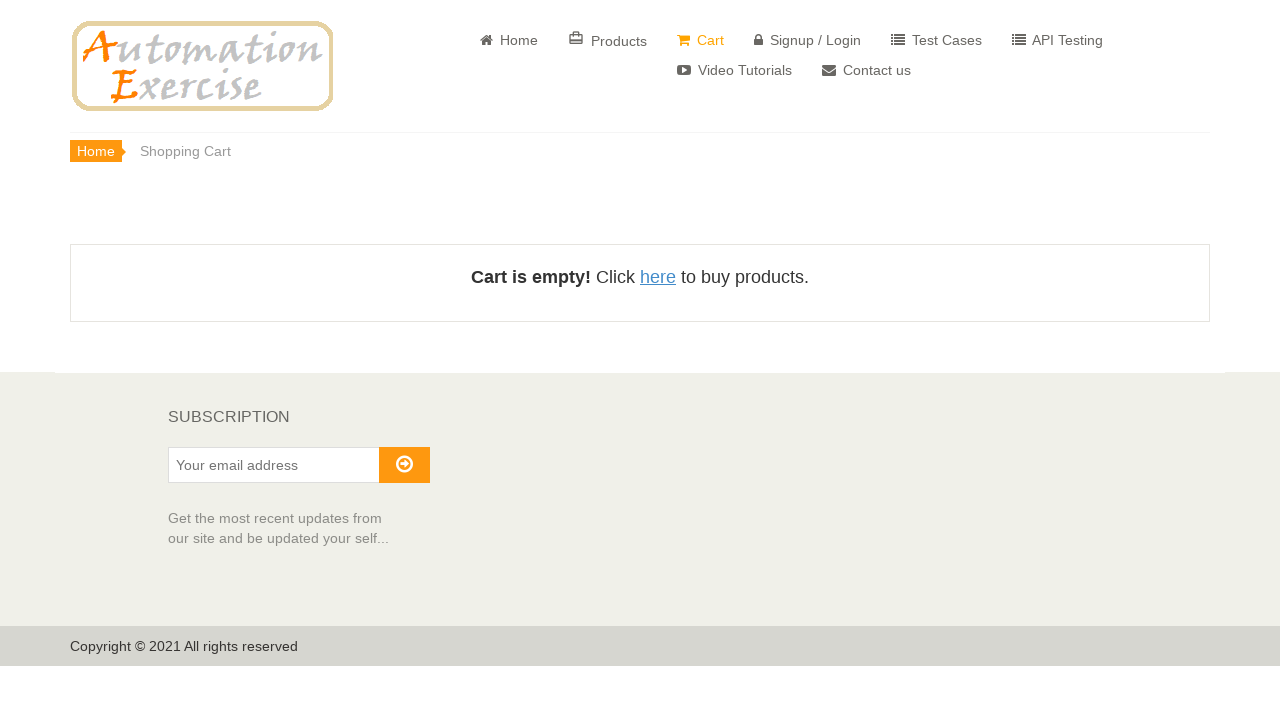

Successfully navigated to cart page
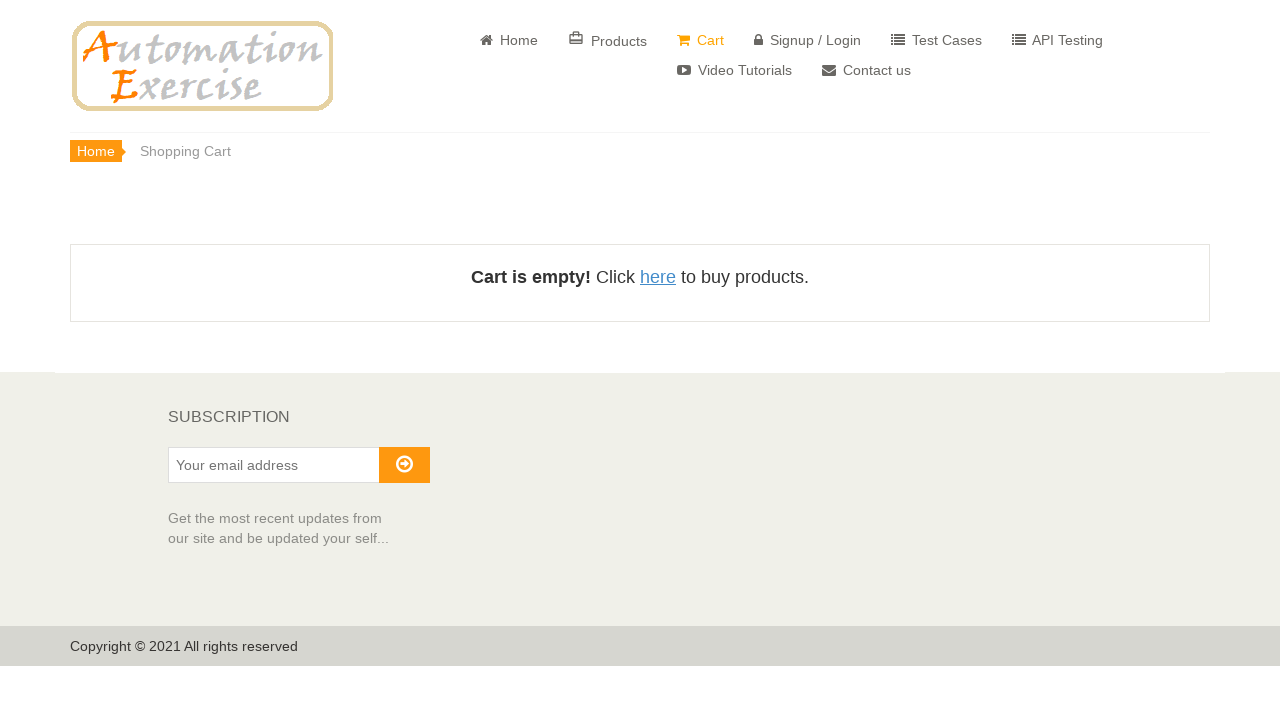

Clicked on subscription email input field at (274, 465) on #susbscribe_email
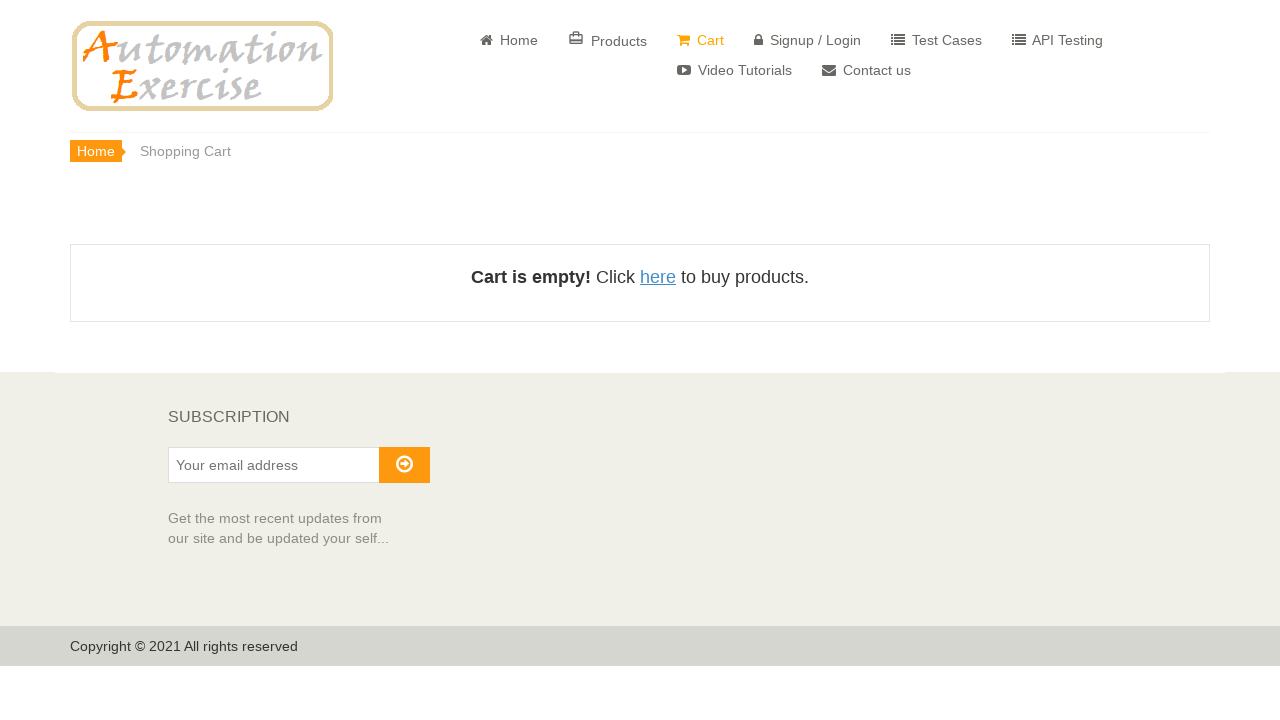

Entered email address 'testsubscriber4921@example.com' in subscription field on #susbscribe_email
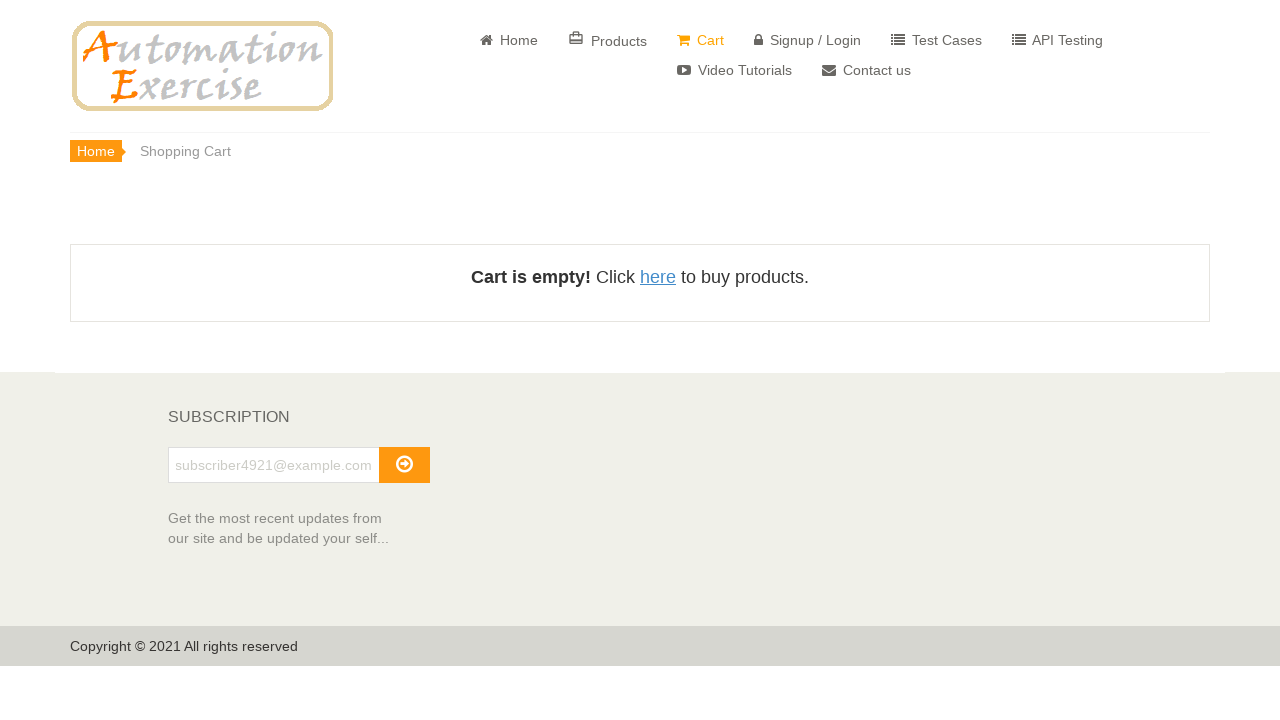

Clicked subscribe button to submit email subscription at (404, 465) on #subscribe
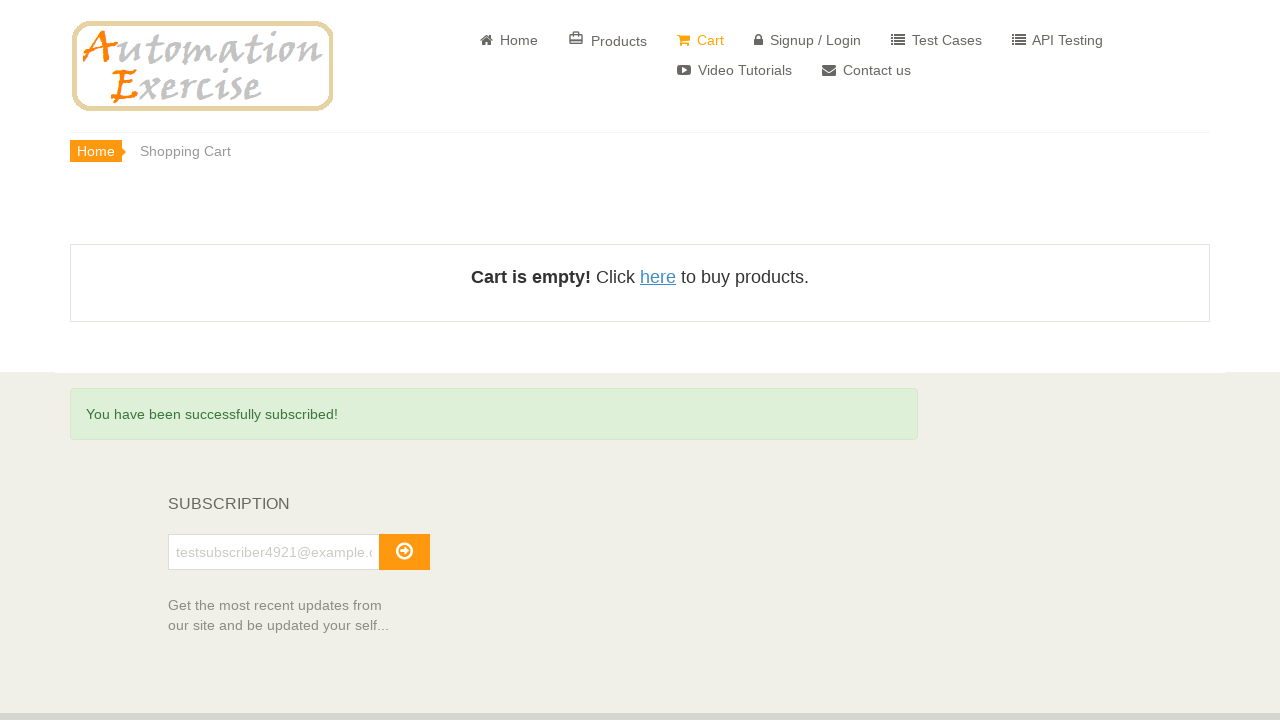

Verified success message 'You have been successfully subscribed!' appeared
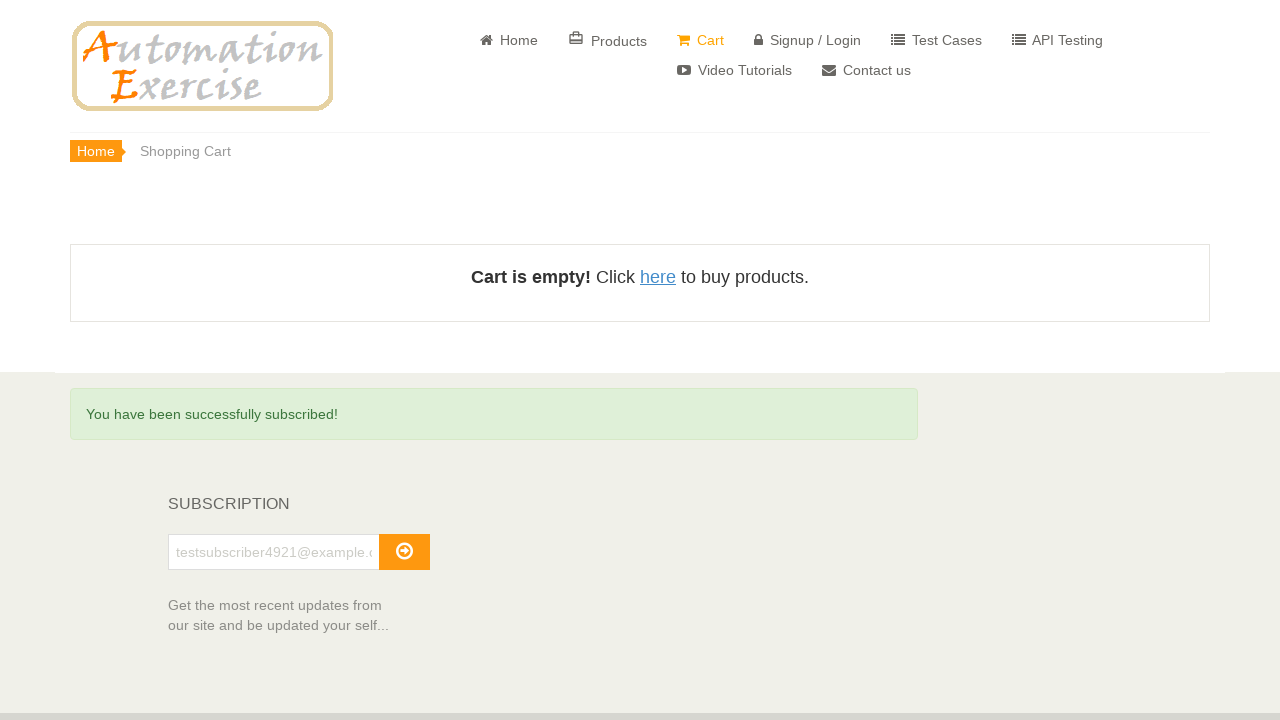

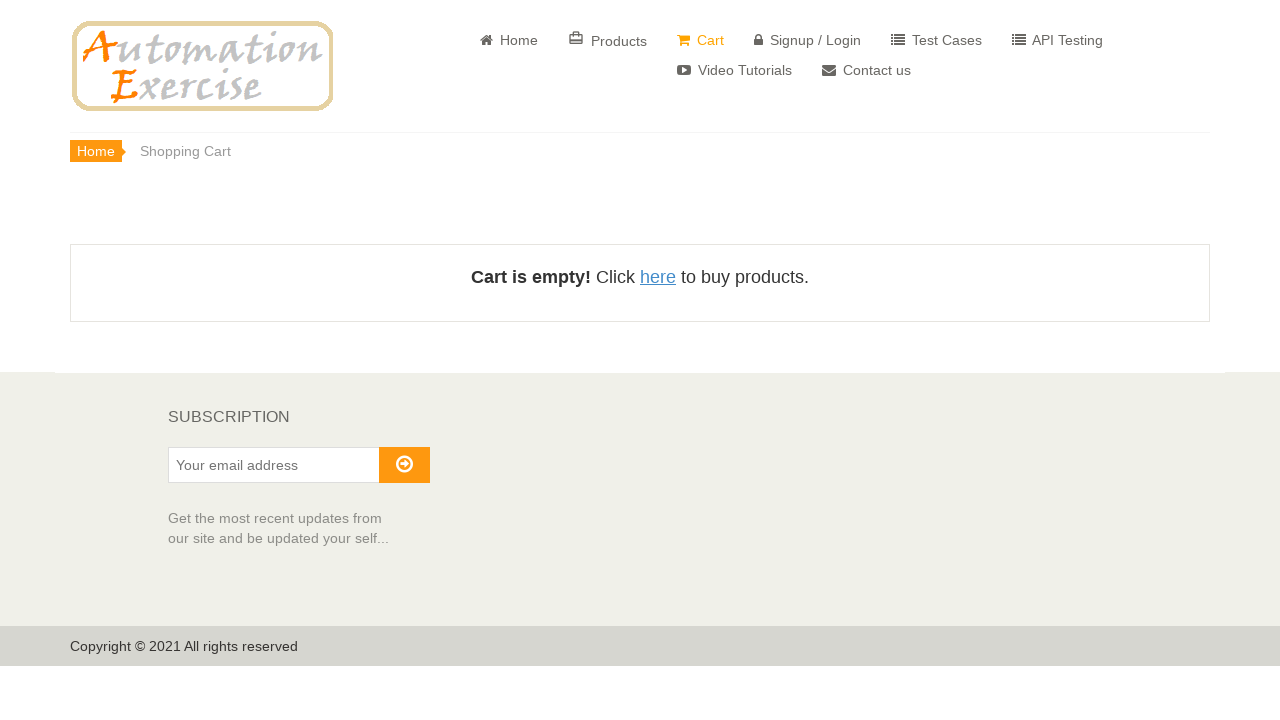